Tests JavaScript confirm dialog handling by switching to an iframe, clicking a button to trigger the alert, and accepting it

Starting URL: https://www.w3schools.com/js/tryit.asp?filename=tryjs_confirm

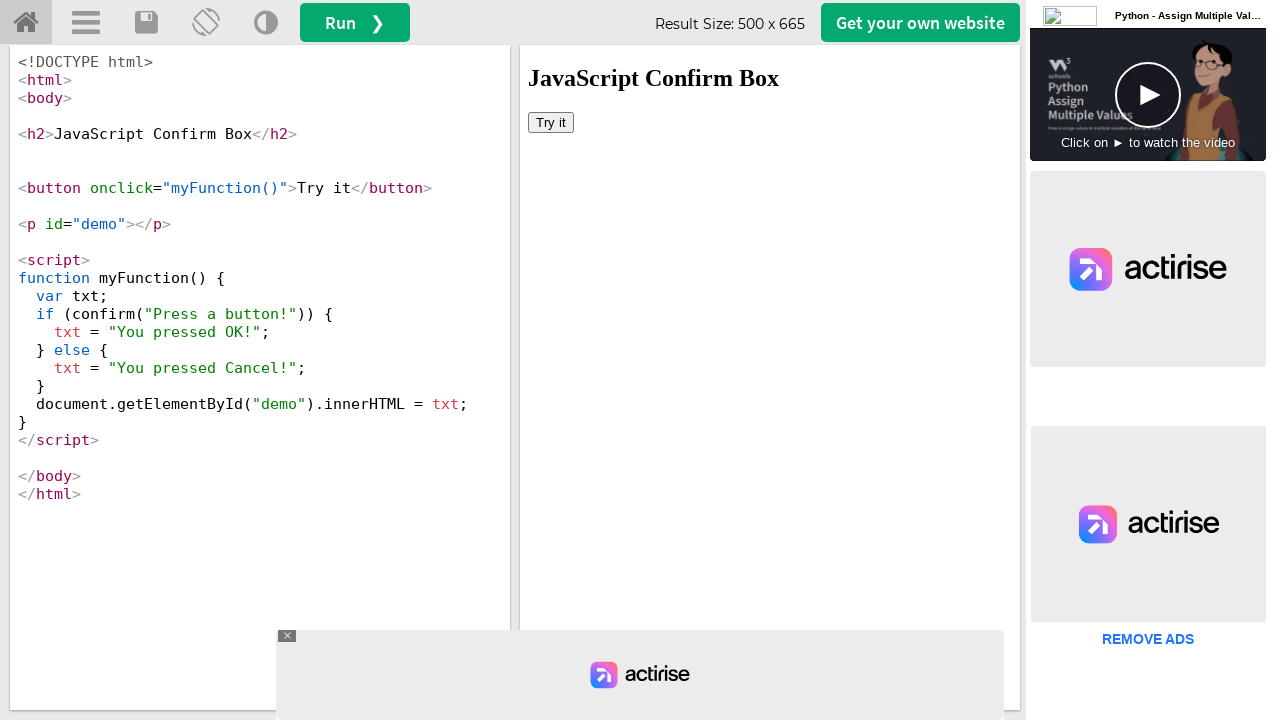

Switched to iframeResult iframe
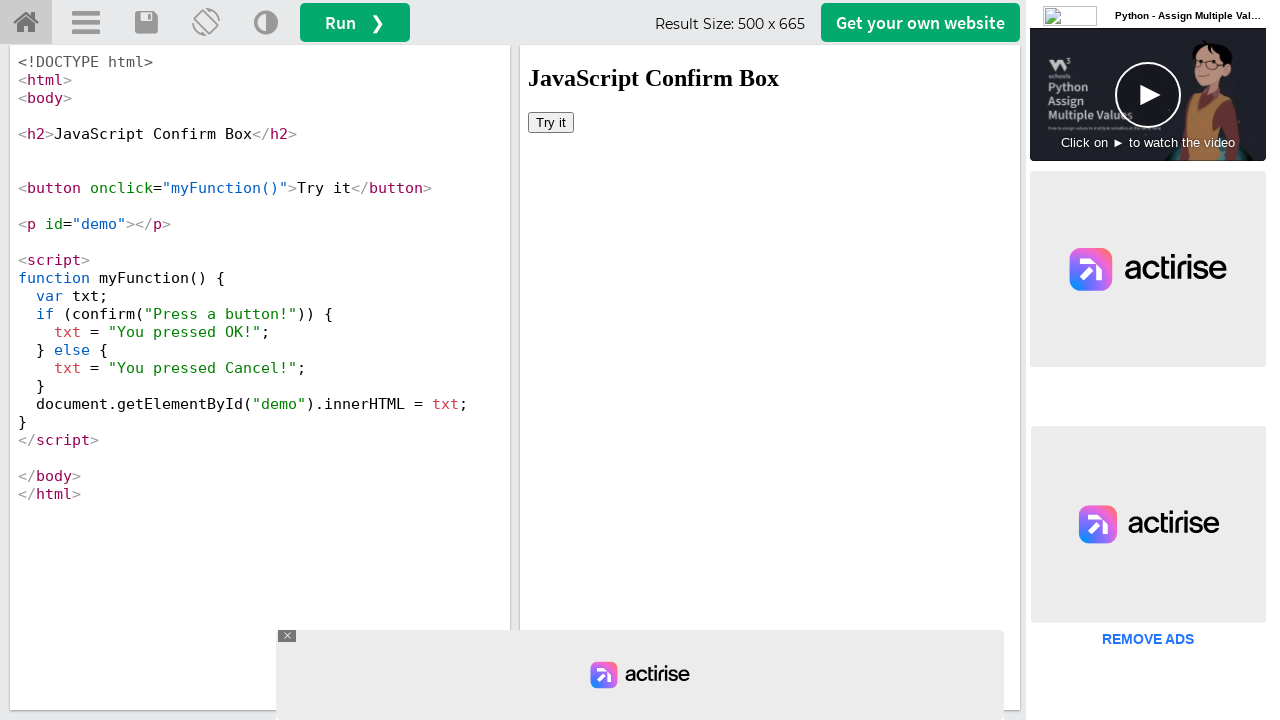

Clicked 'Try it' button to trigger confirm dialog at (551, 122) on xpath=//button[text()='Try it']
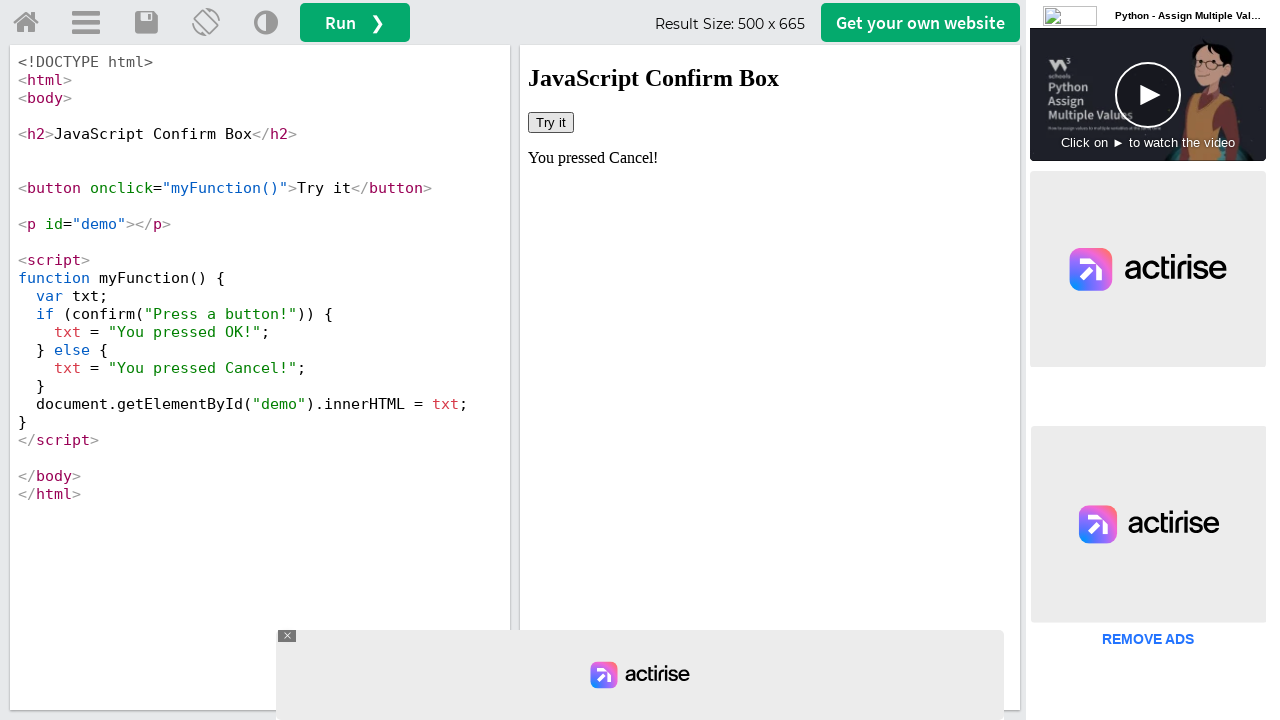

Set up dialog handler to accept confirm dialog
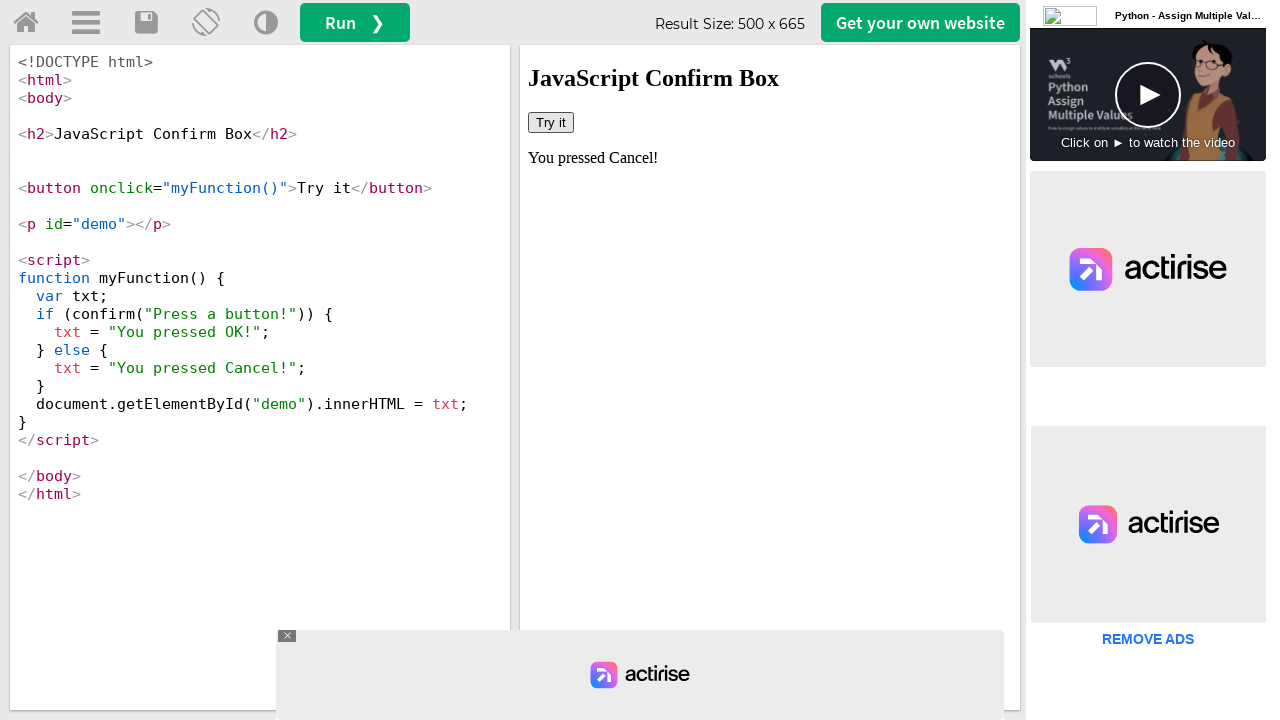

Waited 1000ms for dialog to be processed
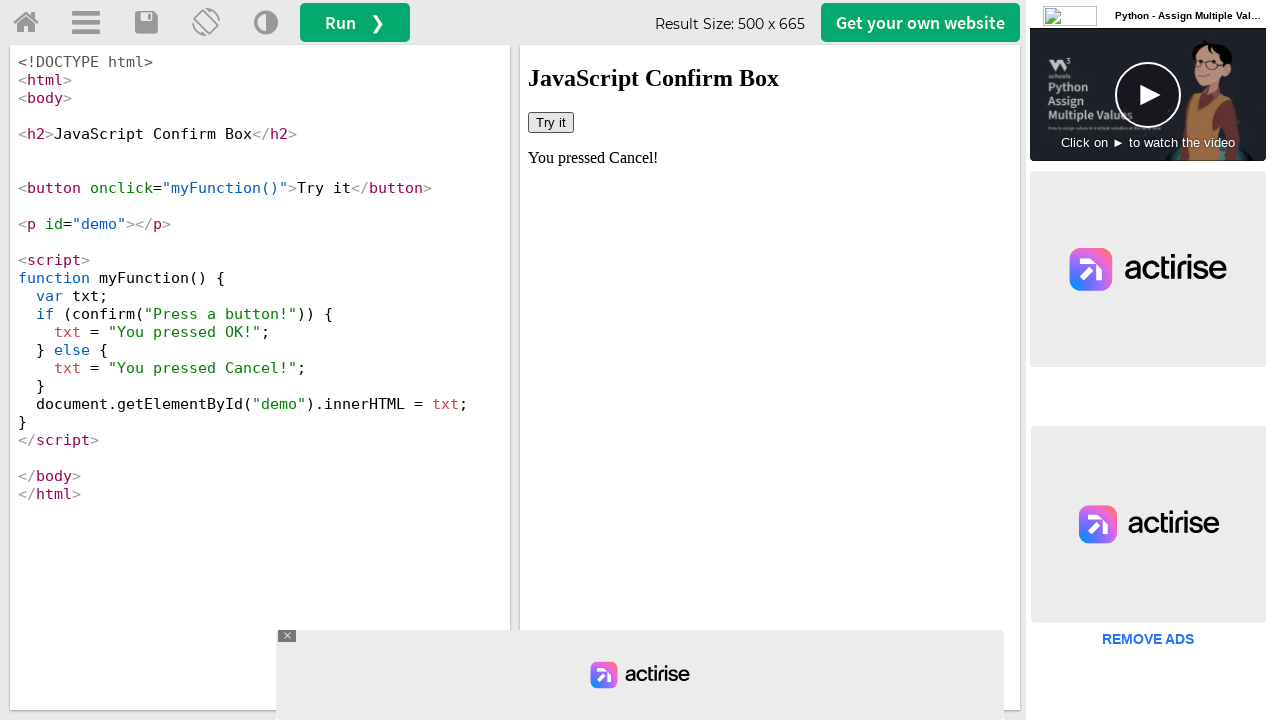

Retrieved result text from #demo element
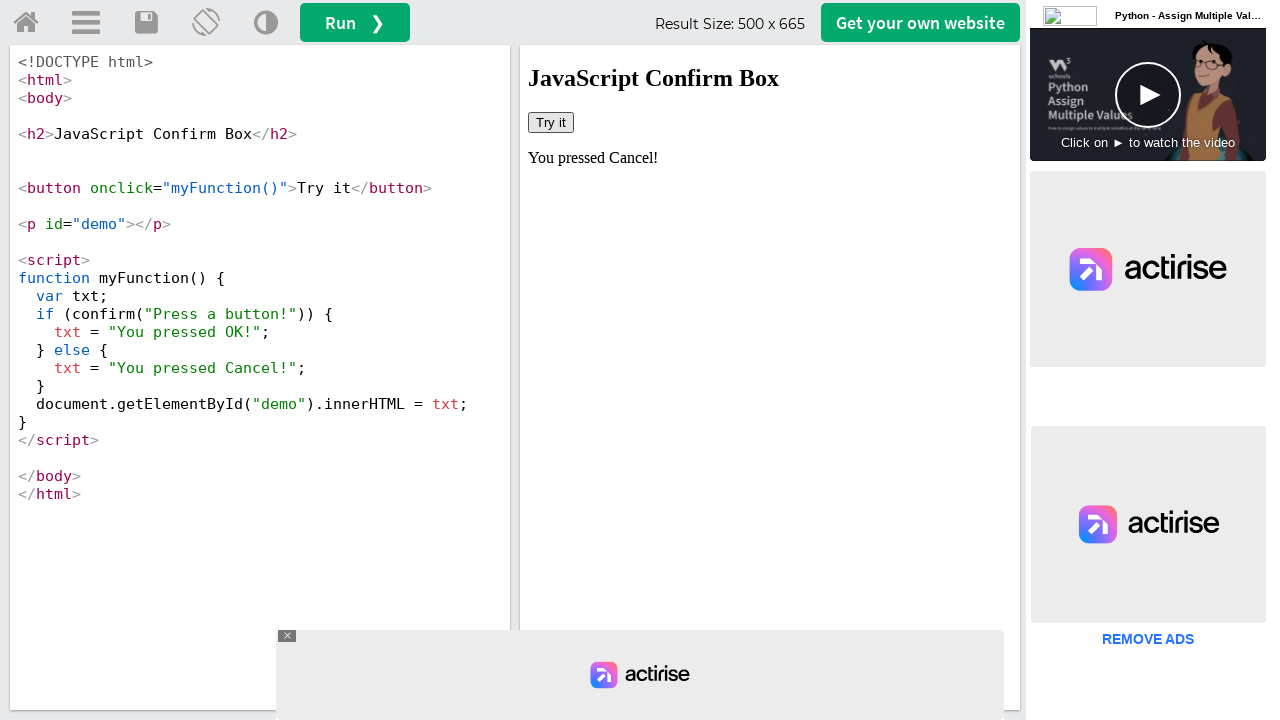

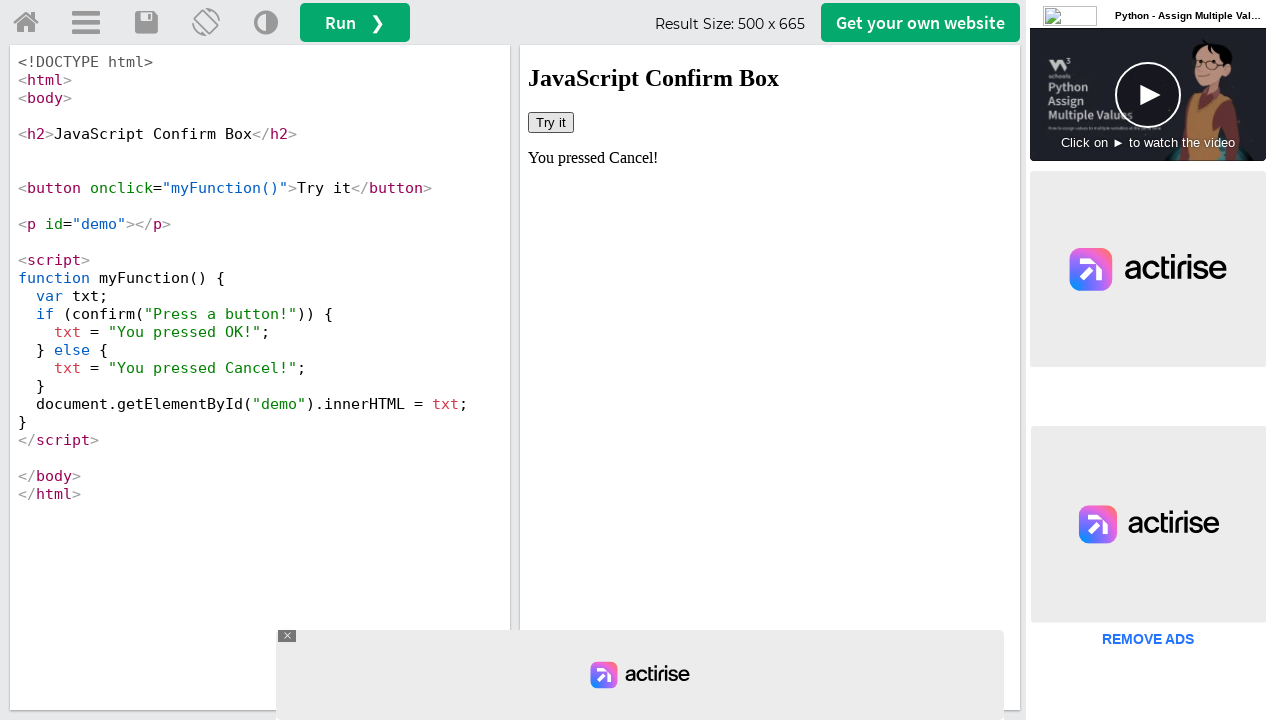